Tests alert handling functionality by triggering alerts and confirming/dismissing them

Starting URL: https://rahulshettyacademy.com/AutomationPractice/

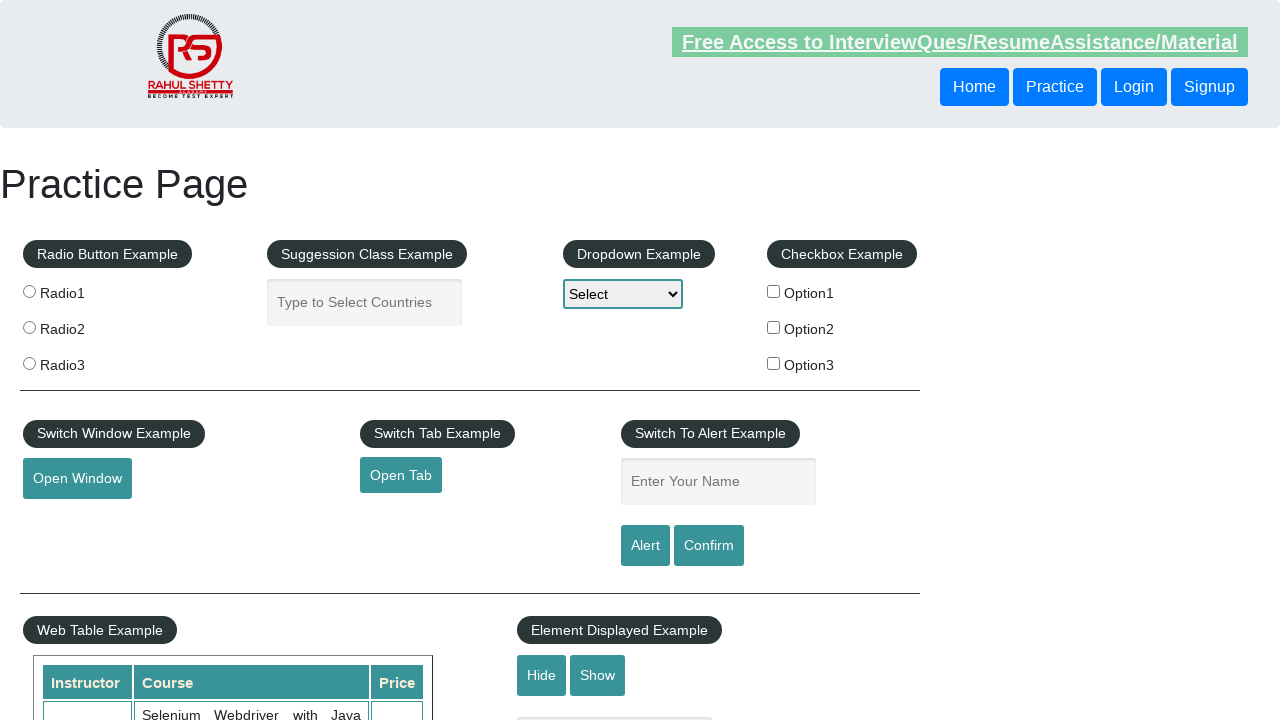

Filled name field with 'John Doe' on #name
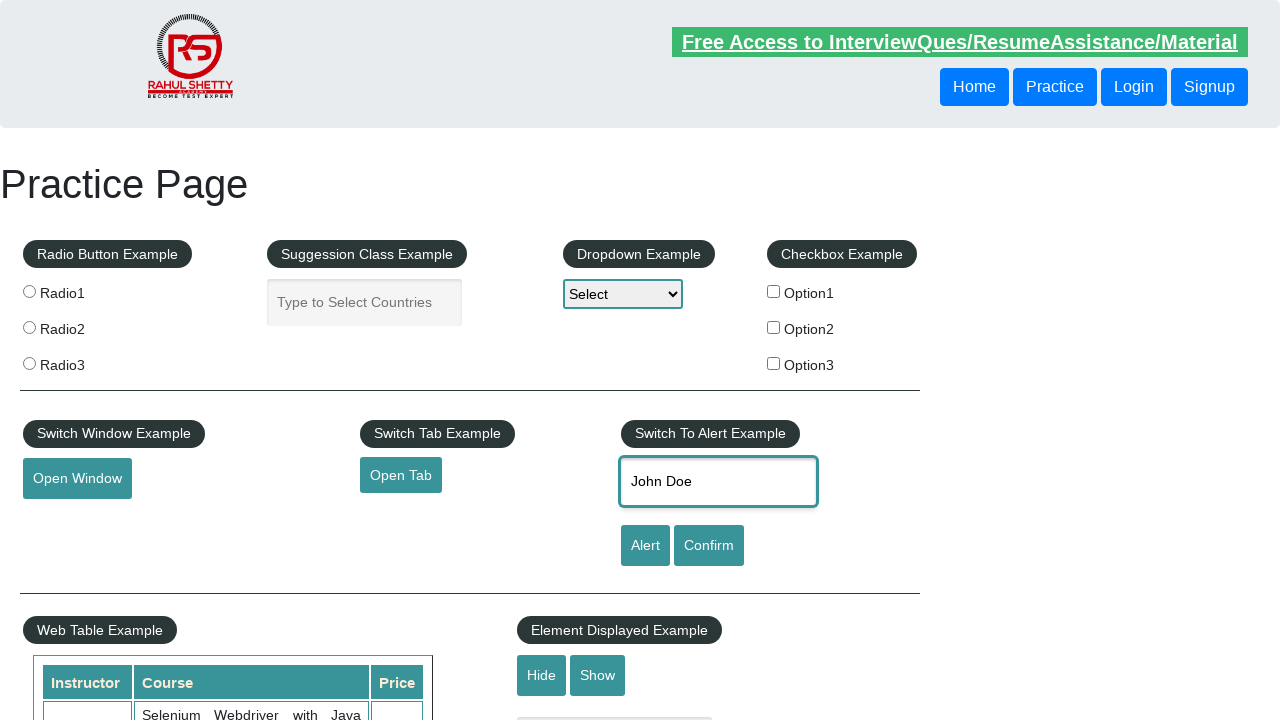

Set up dialog handler to accept alerts
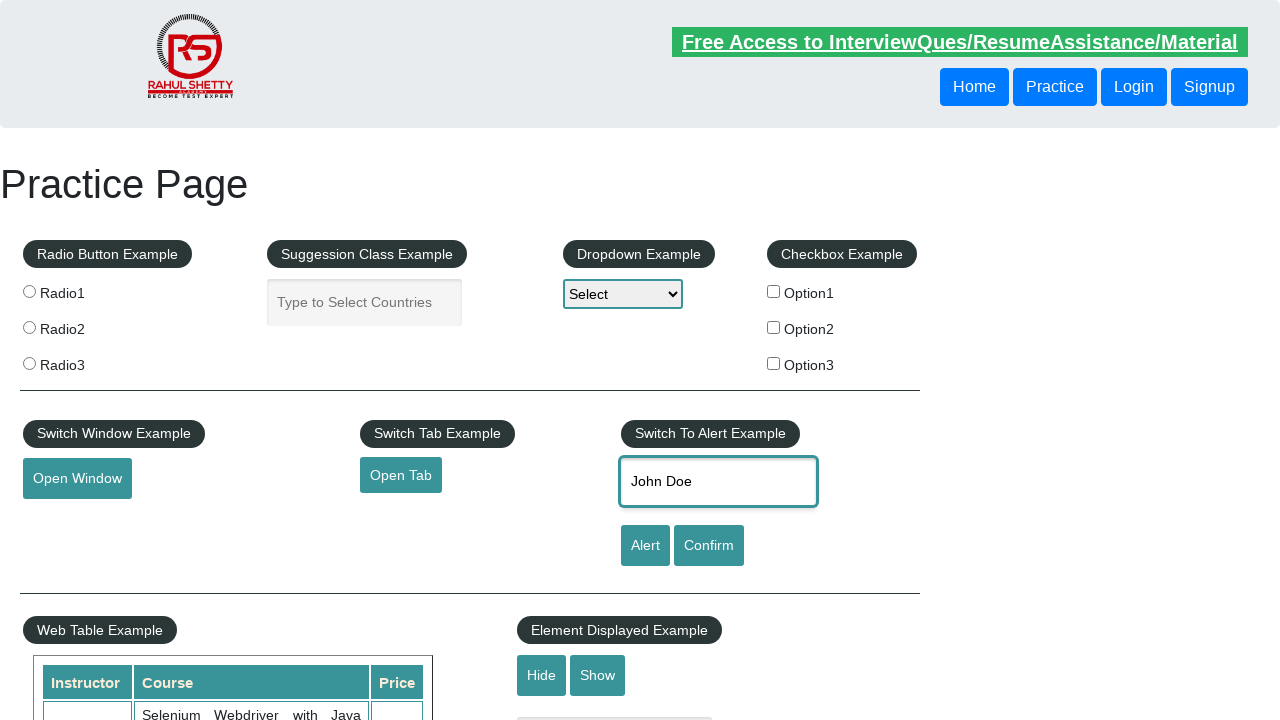

Clicked alert button and accepted the alert at (645, 546) on #alertbtn
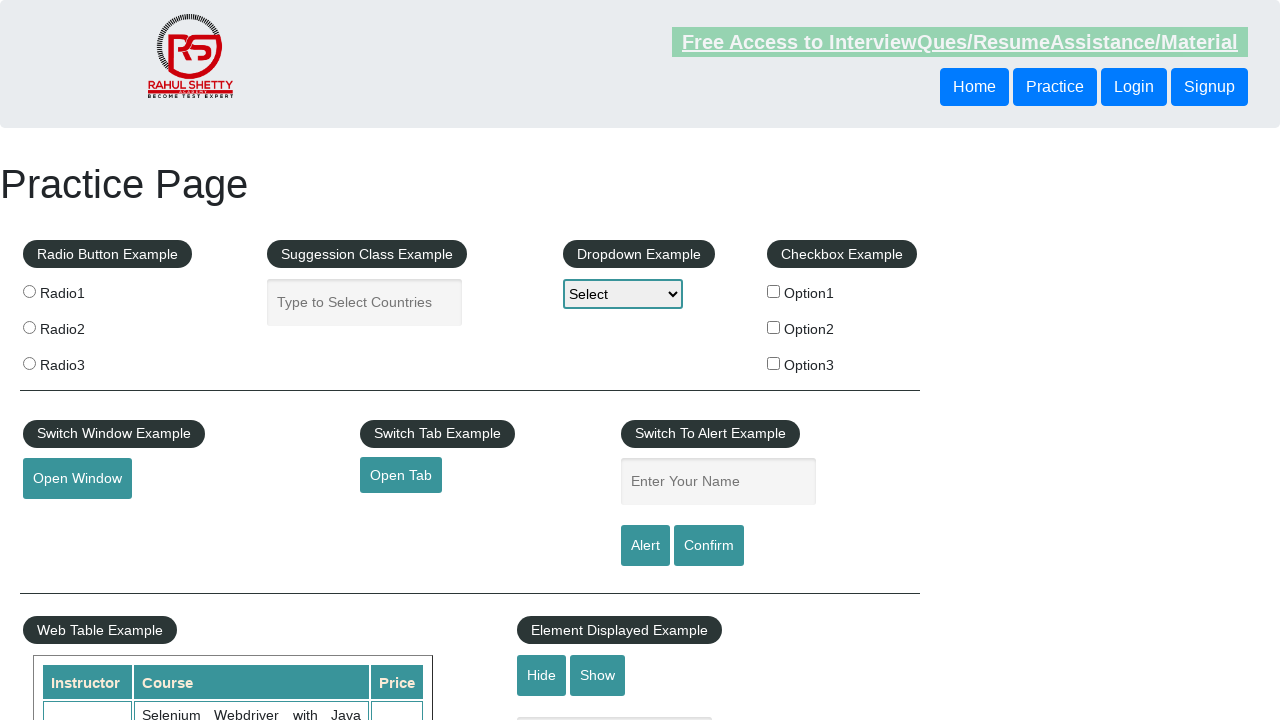

Set up dialog handler to dismiss alerts
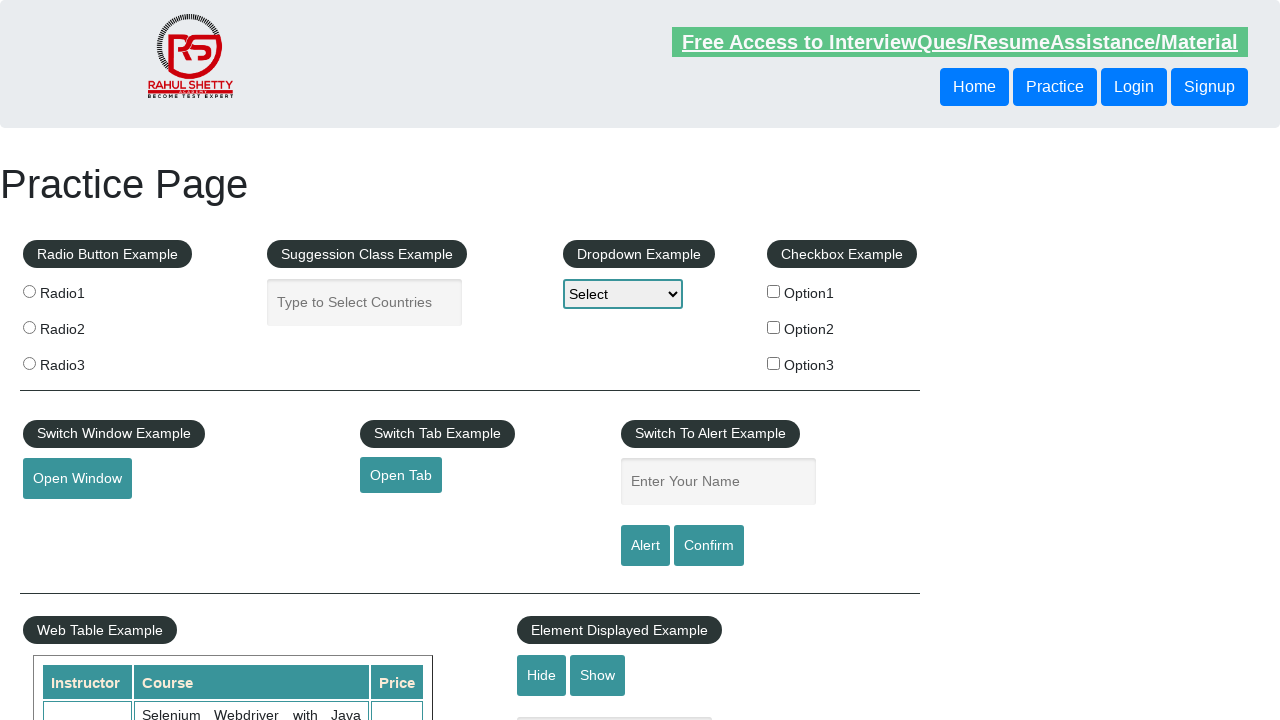

Clicked confirm button and dismissed the alert at (709, 546) on #confirmbtn
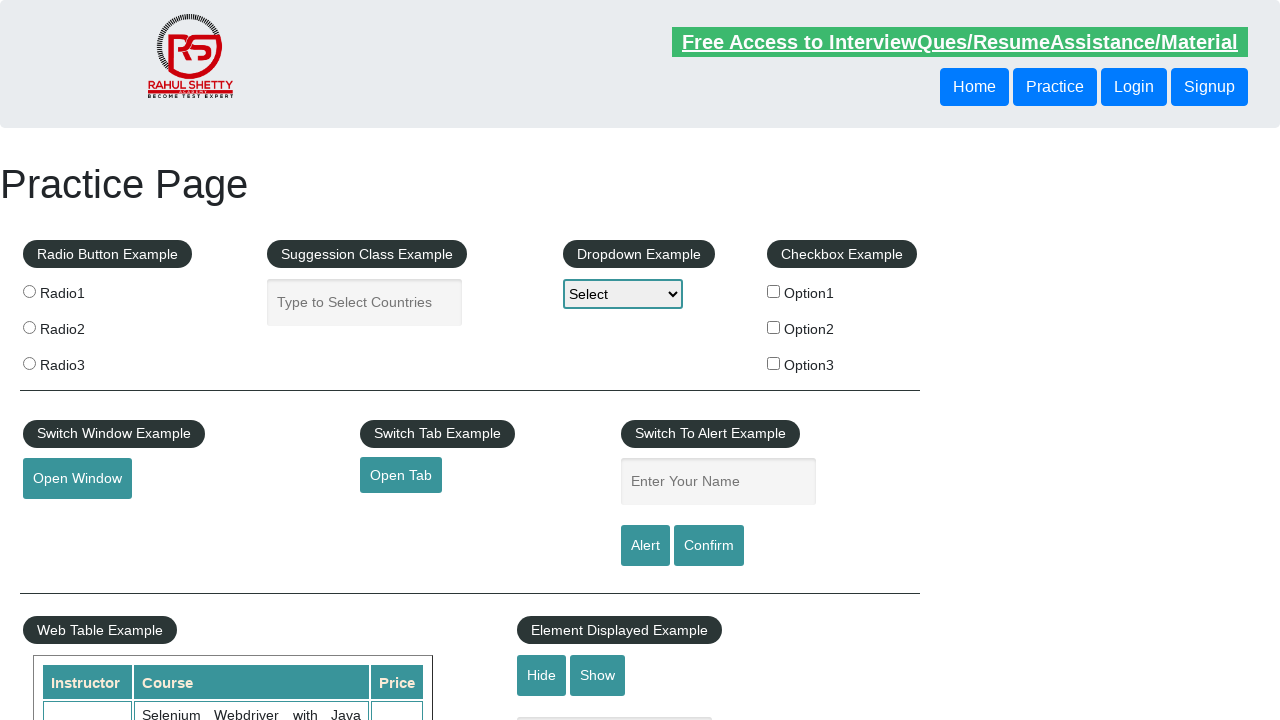

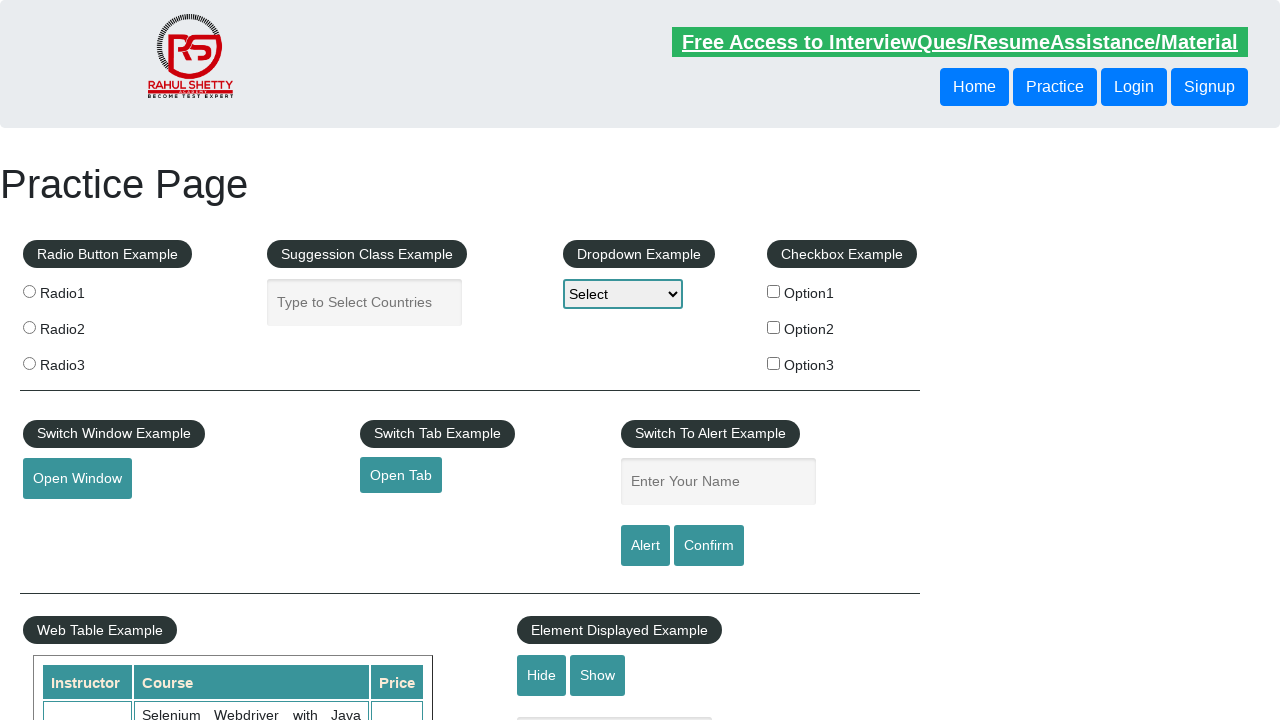